Tests dropdown menu selection functionality by selecting year, month, and day values using three different selection methods (by index, by value, and by visible text)

Starting URL: https://testcenter.techproeducation.com/index.php?page=dropdown

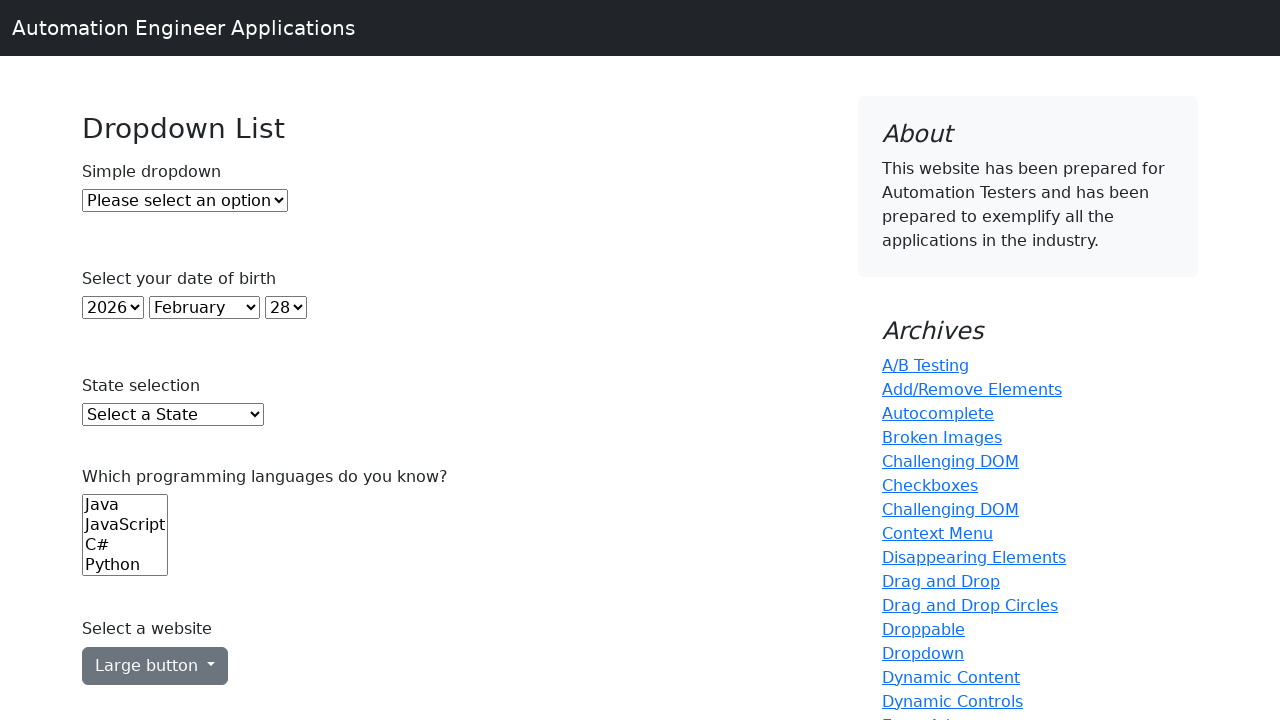

Selected year dropdown by index 5 (6th element) on select#year
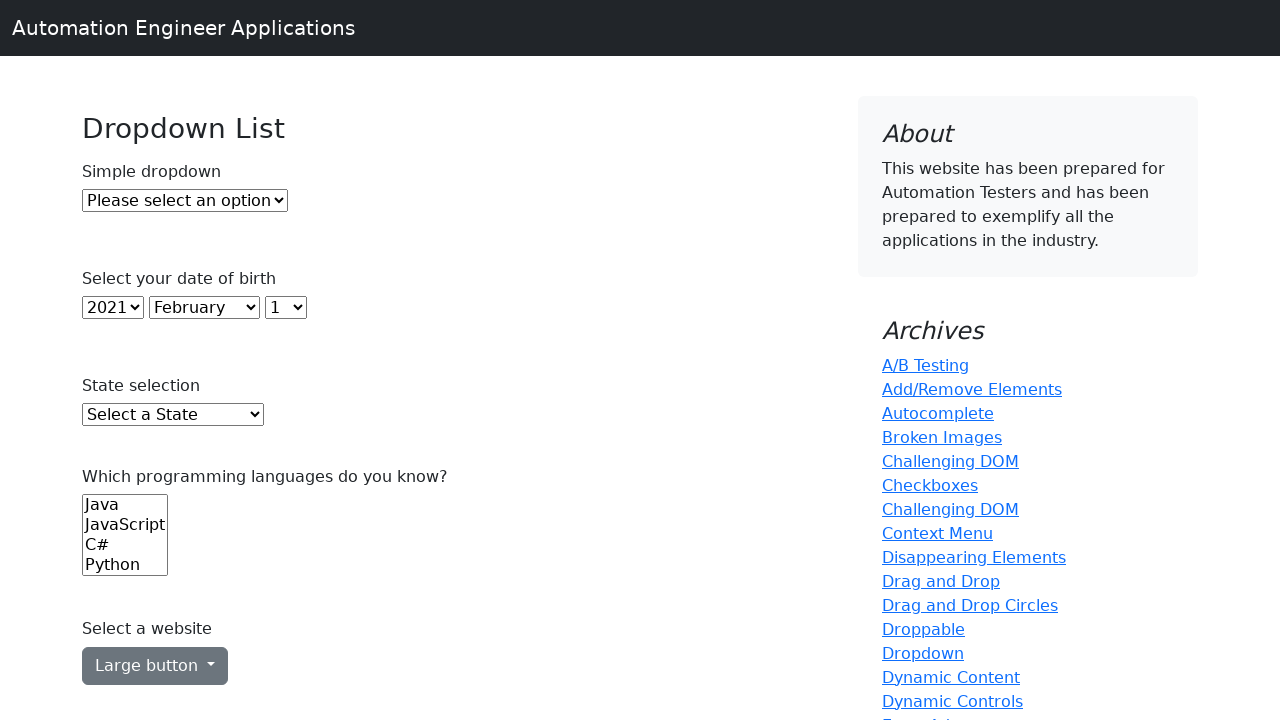

Selected month dropdown by value '4' on select#month
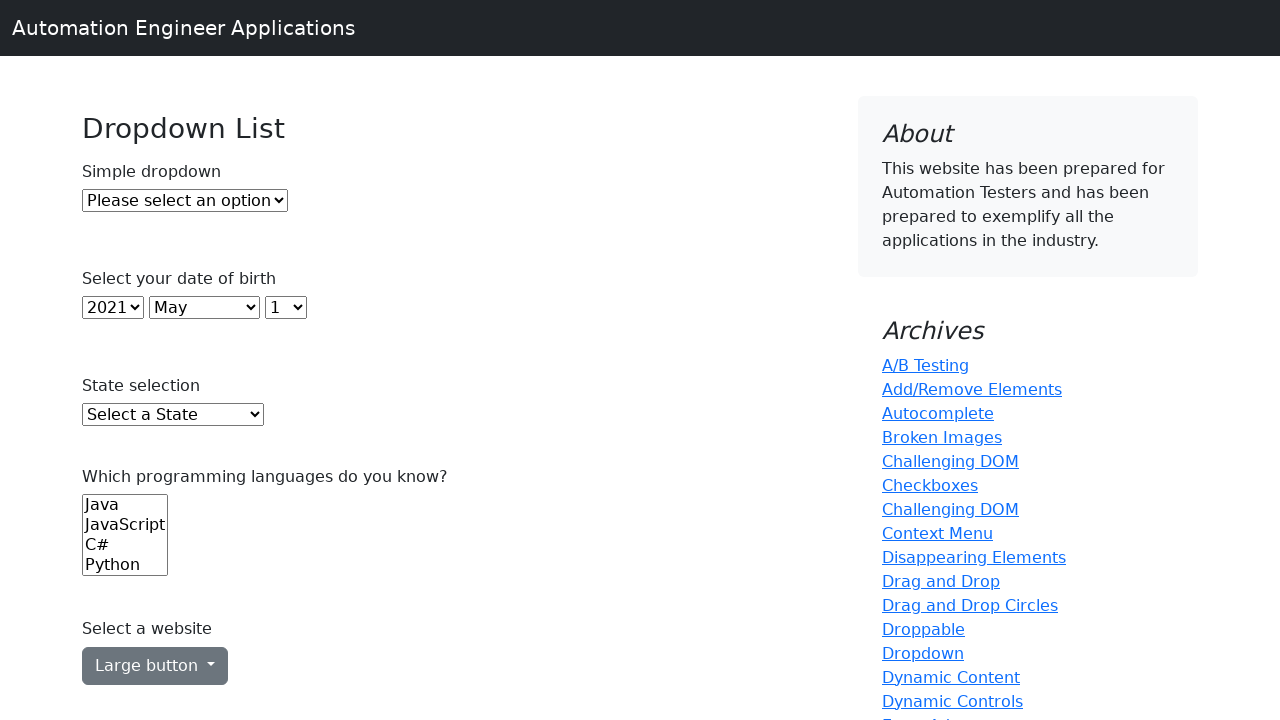

Selected day dropdown by visible text '15' on select#day
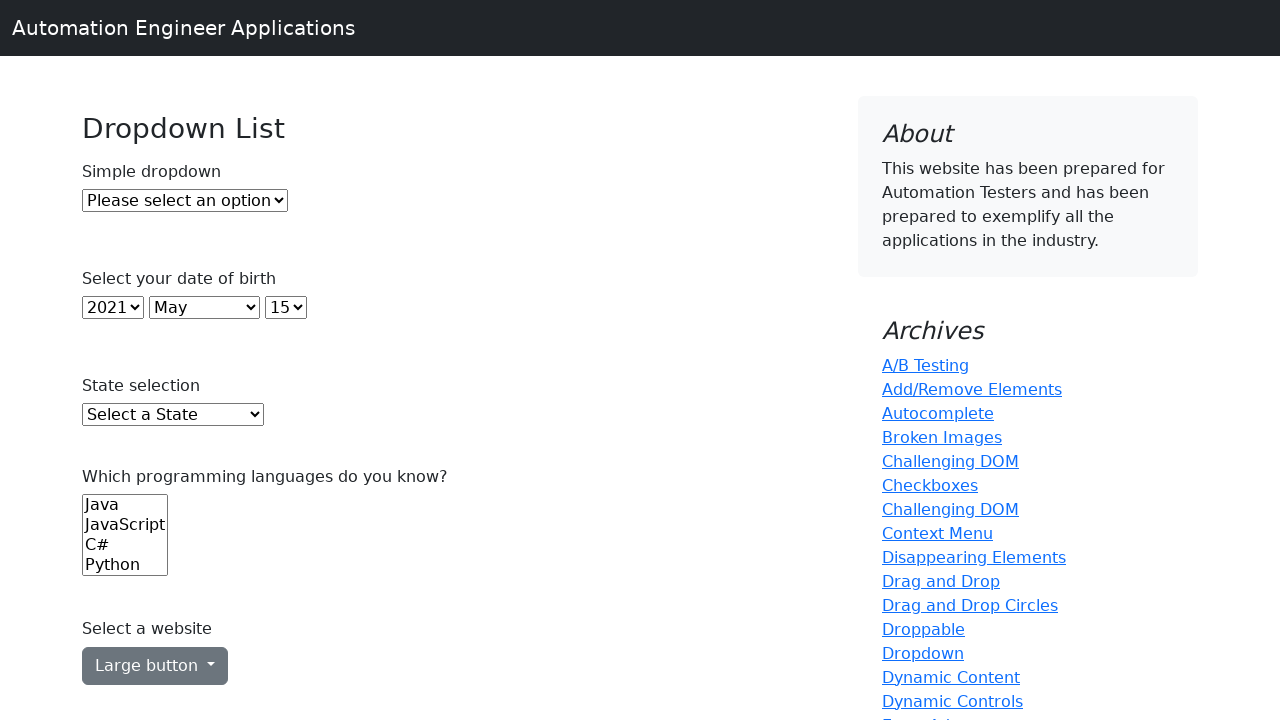

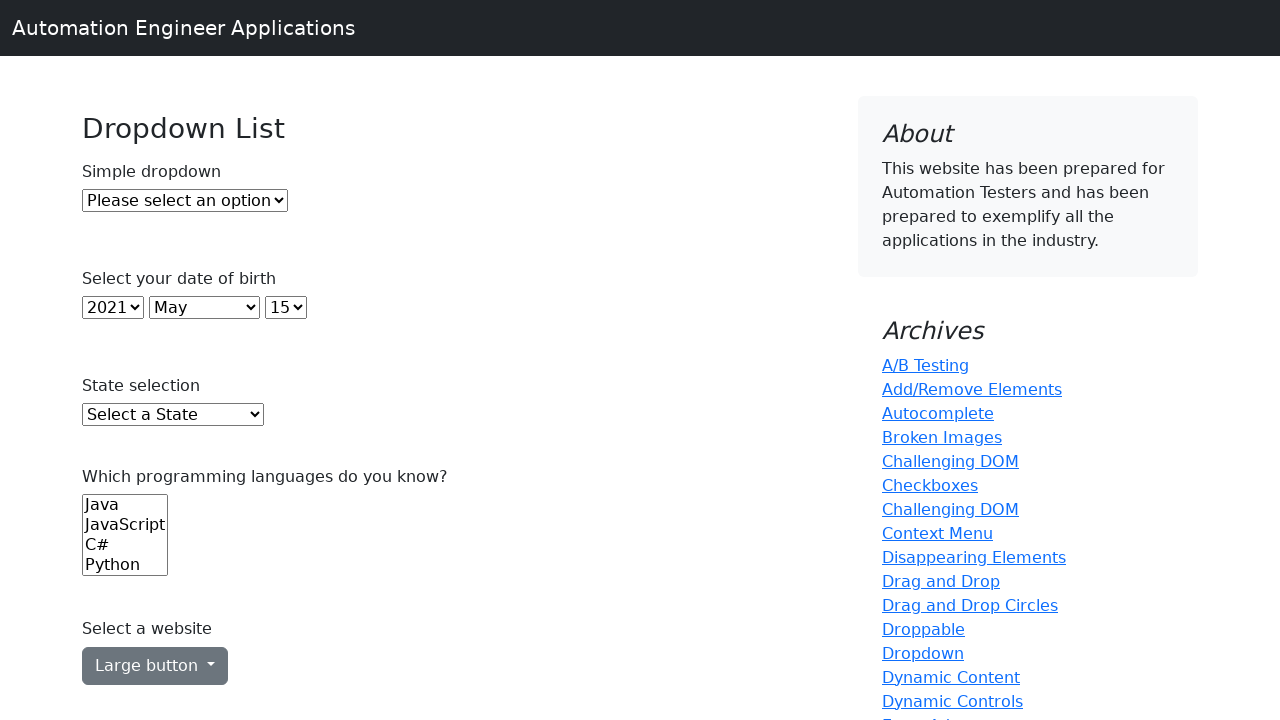